Tests the energy data filtering functionality by setting start and end dates in date picker fields and clicking refresh to update the displayed data range.

Starting URL: http://www.energyonline.com/Data/GenericData.aspx?DataId=11&NYISO___Day-Ahead_Energy_Price

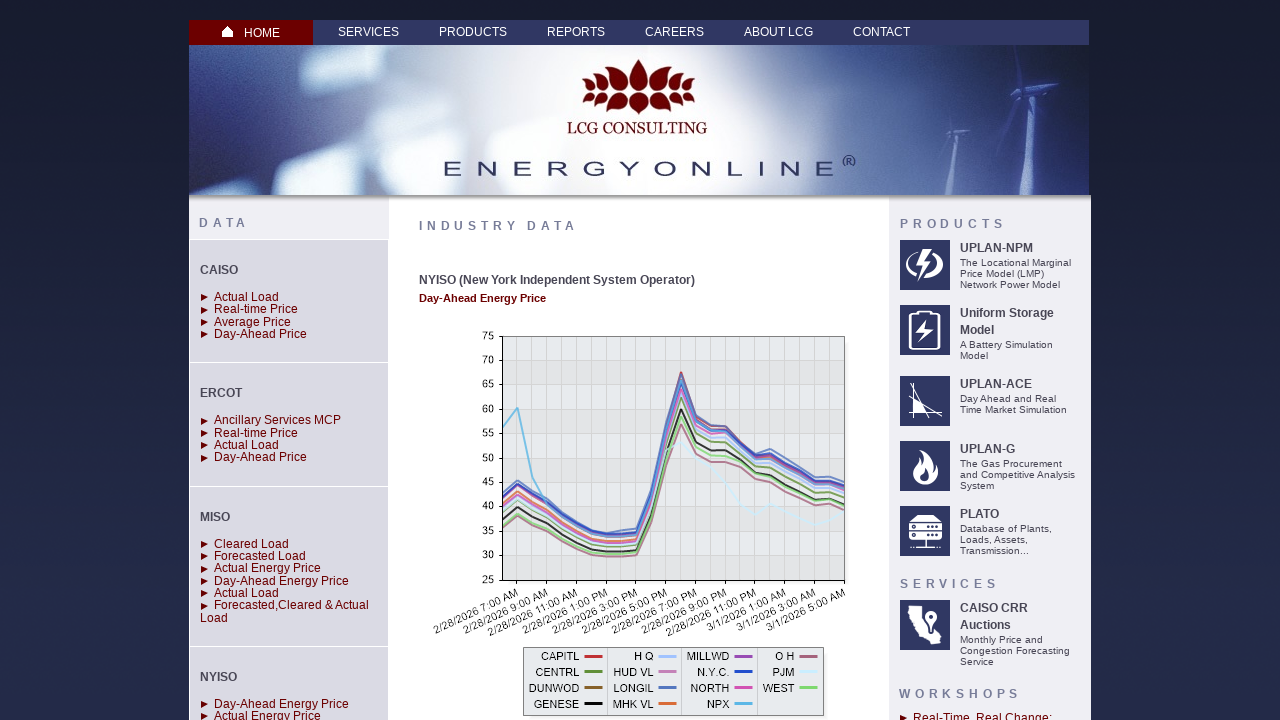

Clicked on start date picker field at (545, 360) on #ctl00_middleContent_startDatePicker
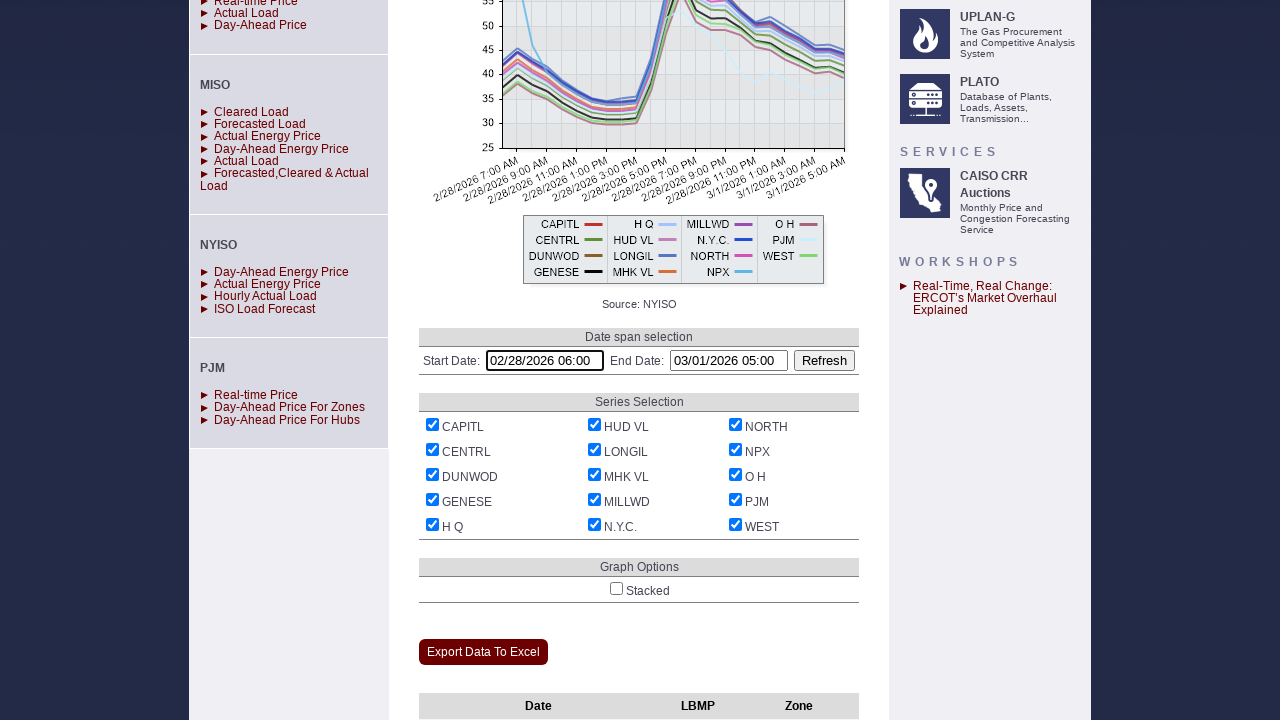

Selected all text in start date picker
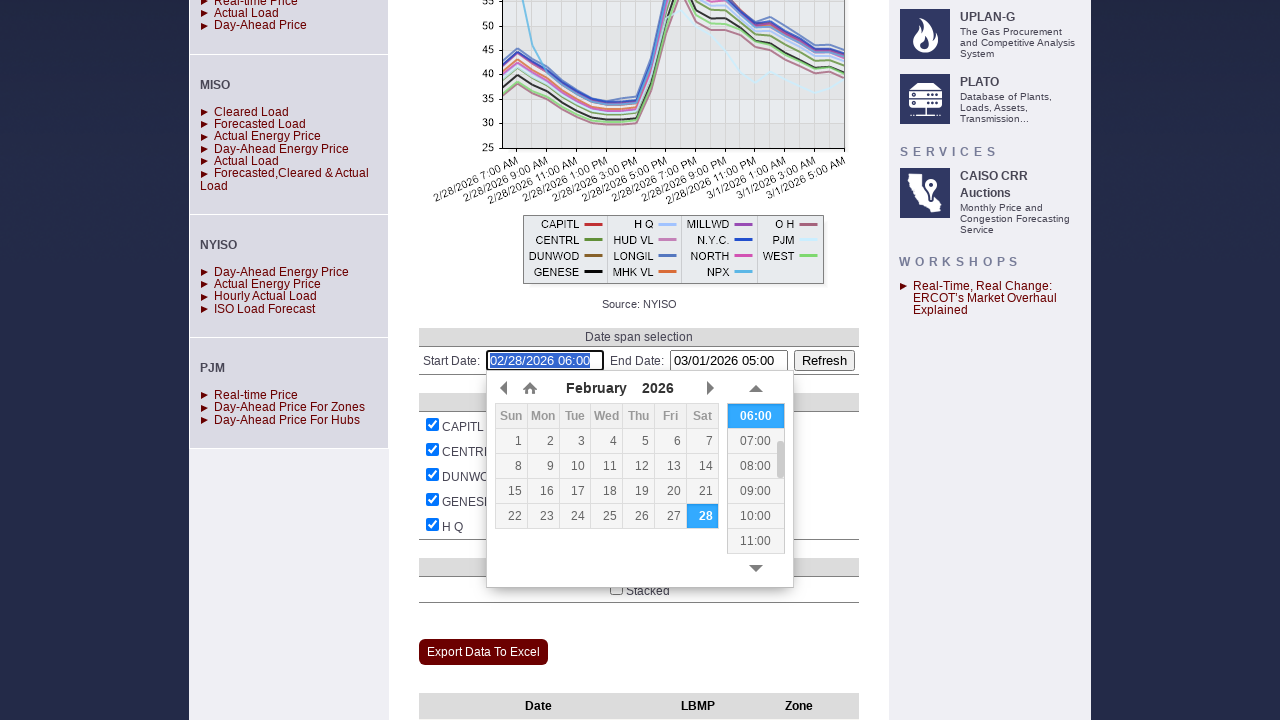

Cleared start date picker field
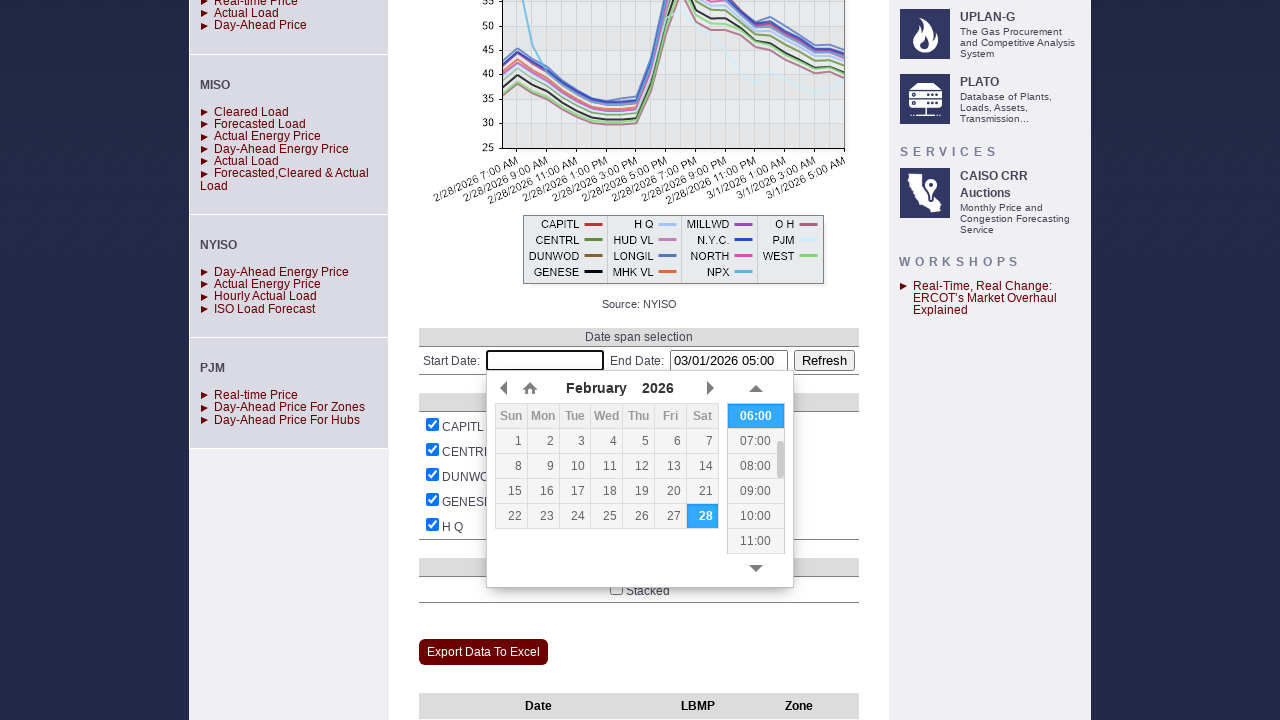

Filled start date picker with '03/01/2025 00:00' on #ctl00_middleContent_startDatePicker
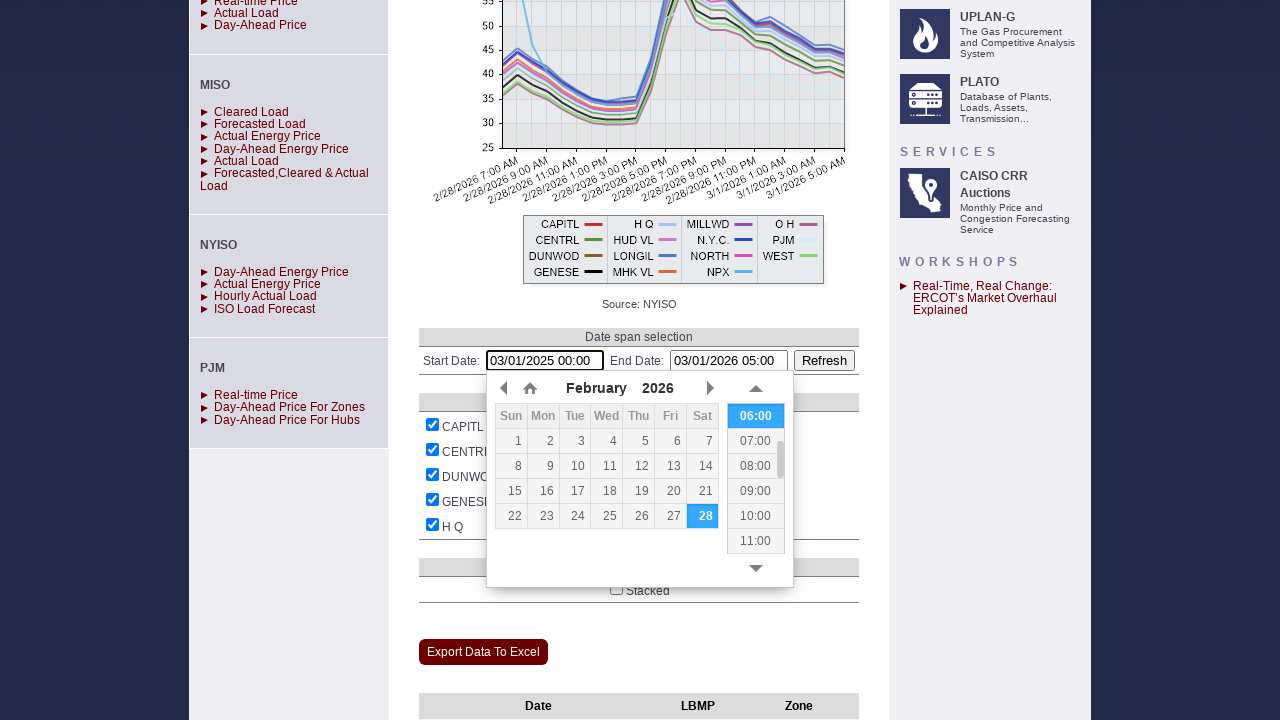

Pressed Enter to confirm start date
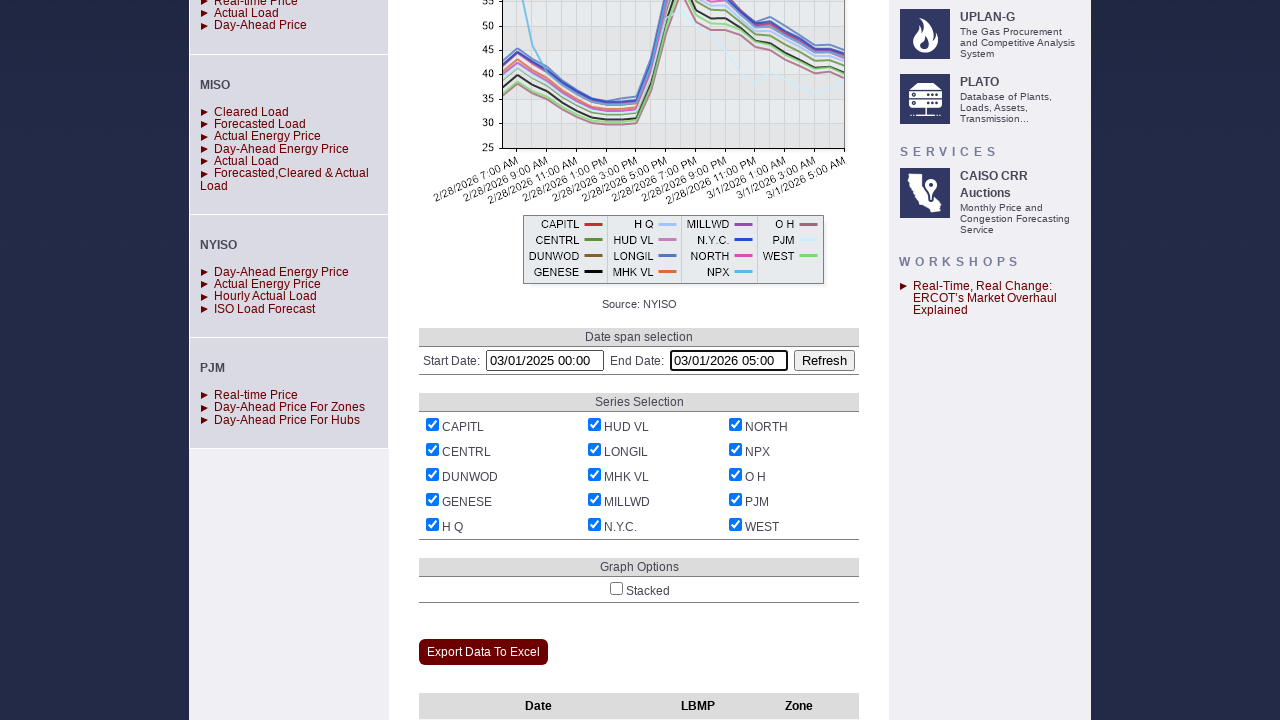

Clicked on end date picker field at (729, 360) on #ctl00_middleContent_endDatePicker
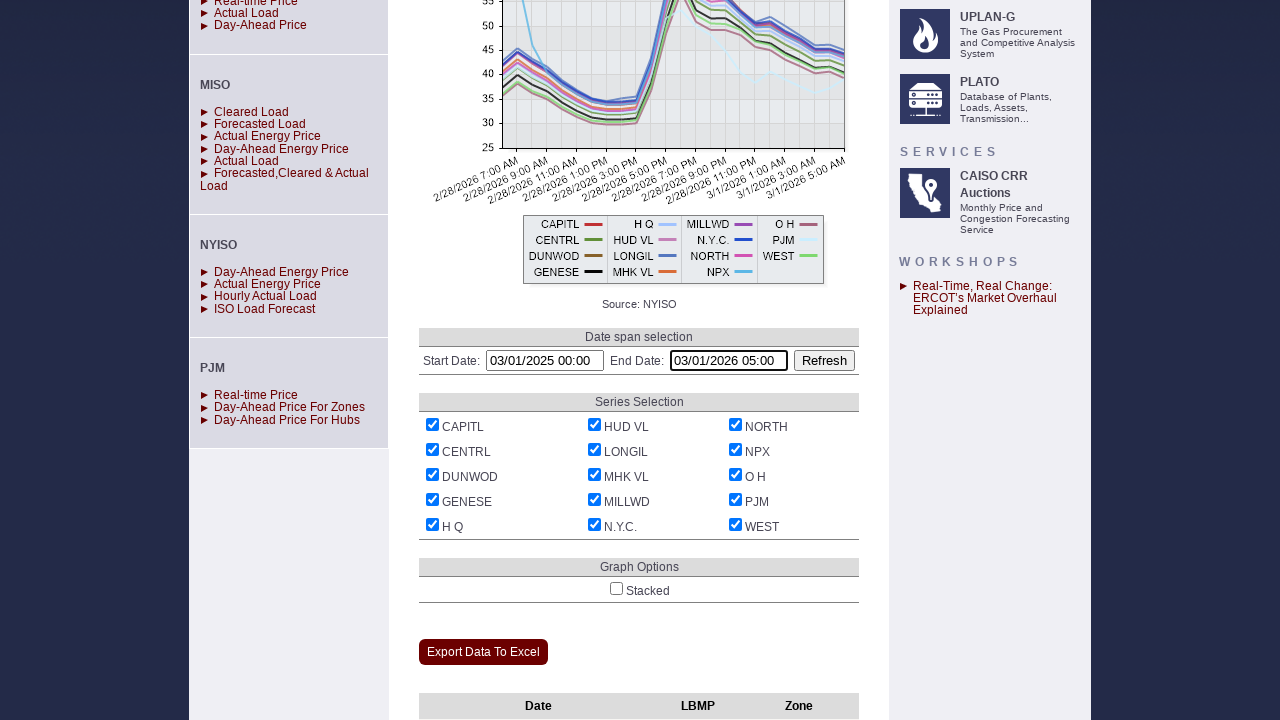

Selected all text in end date picker
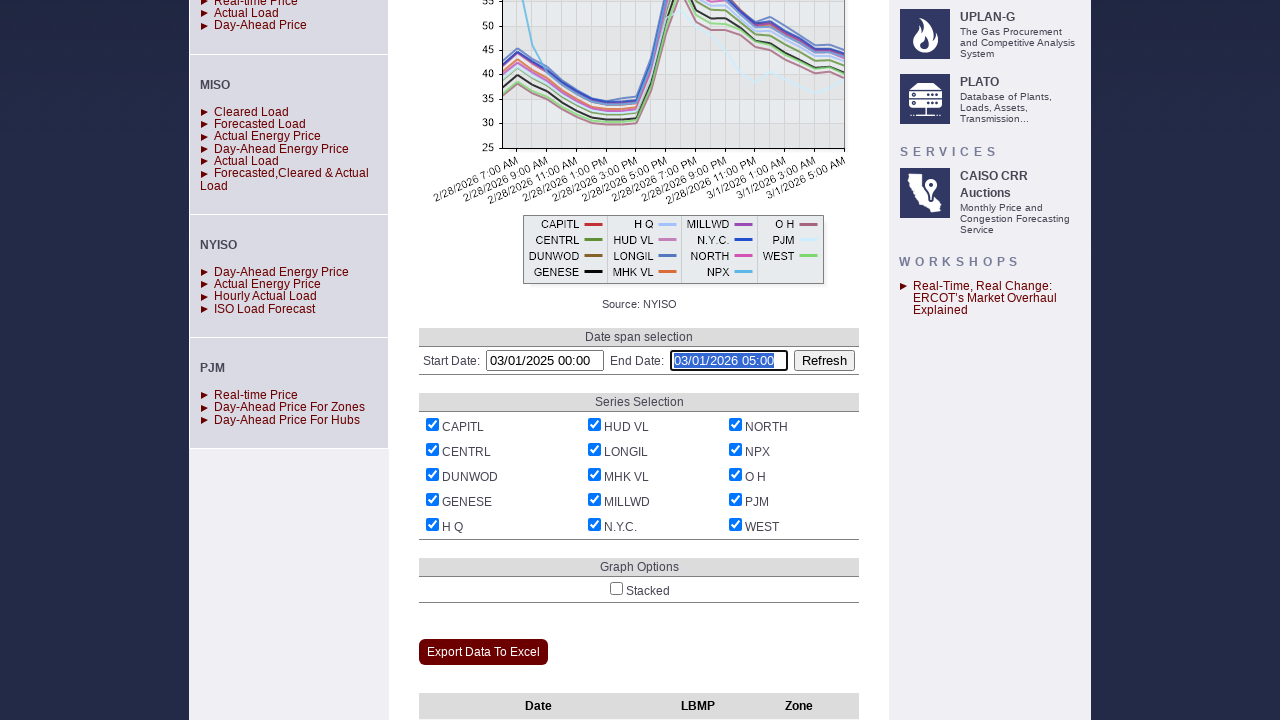

Cleared end date picker field
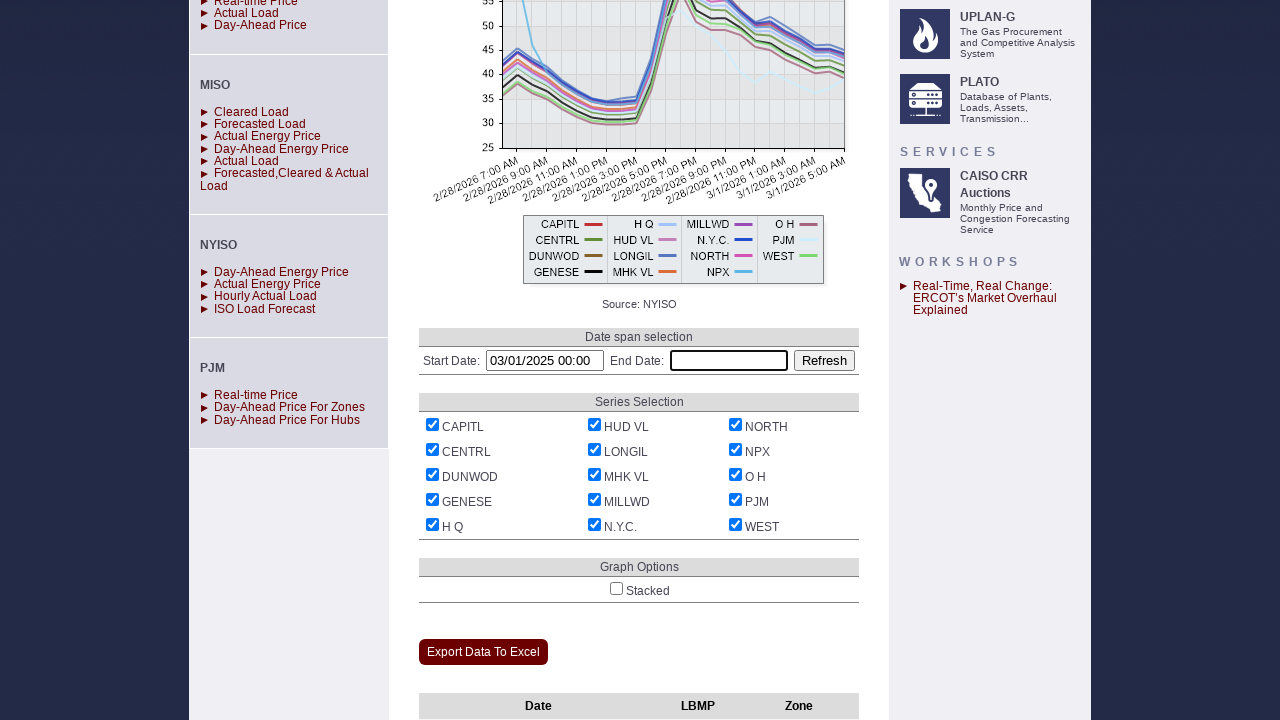

Filled end date picker with '02/28/2026 23:00' on #ctl00_middleContent_endDatePicker
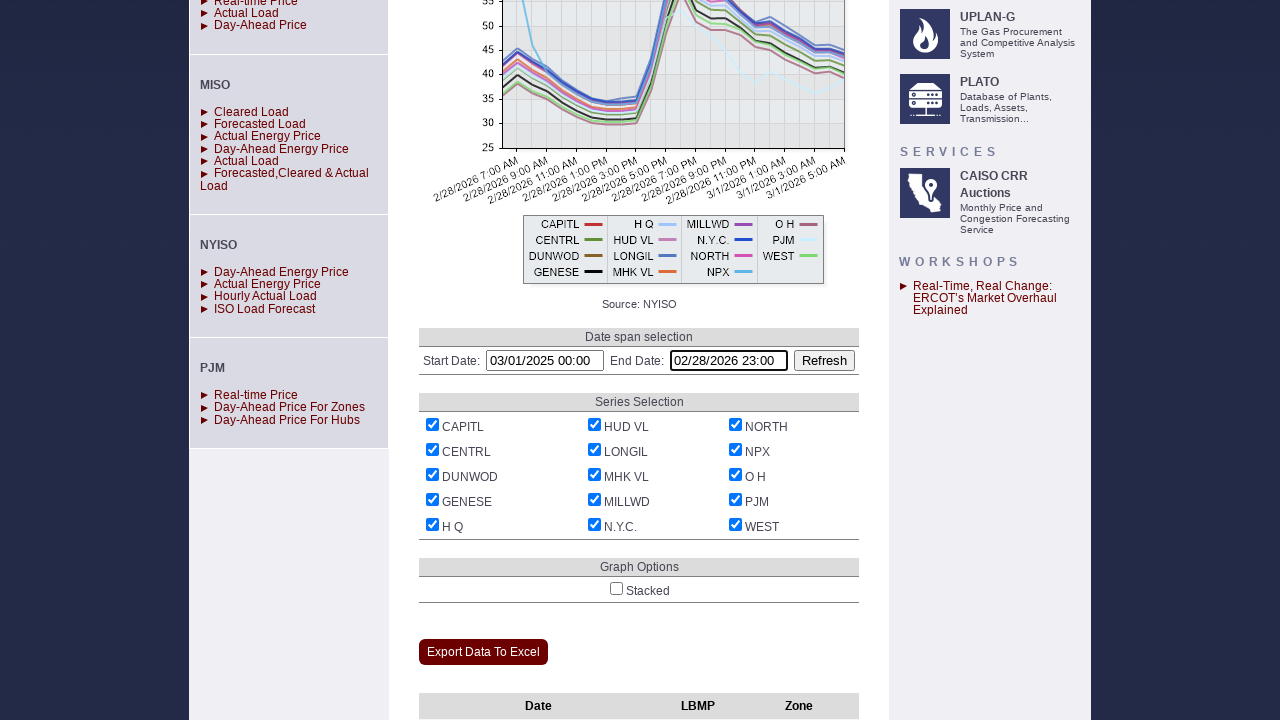

Pressed Enter to confirm end date
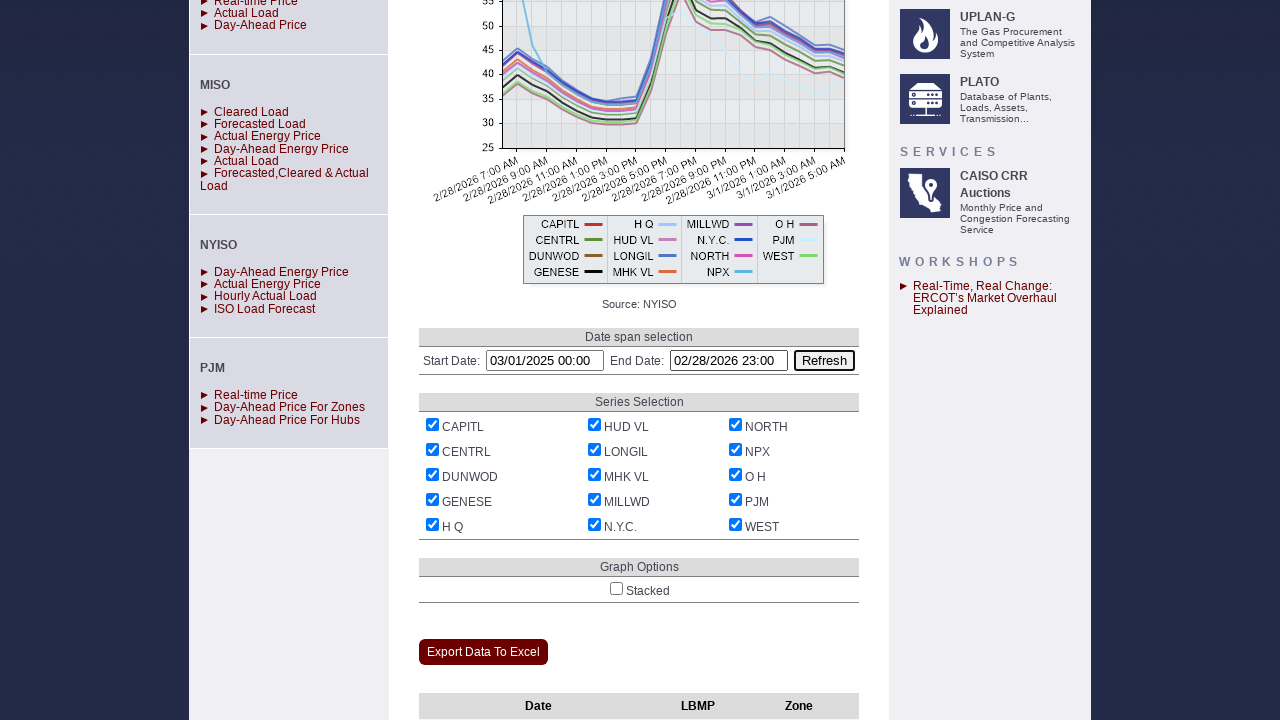

Clicked refresh button to update energy data with new date range at (825, 360) on #ctl00_middleContent_btnRefresh
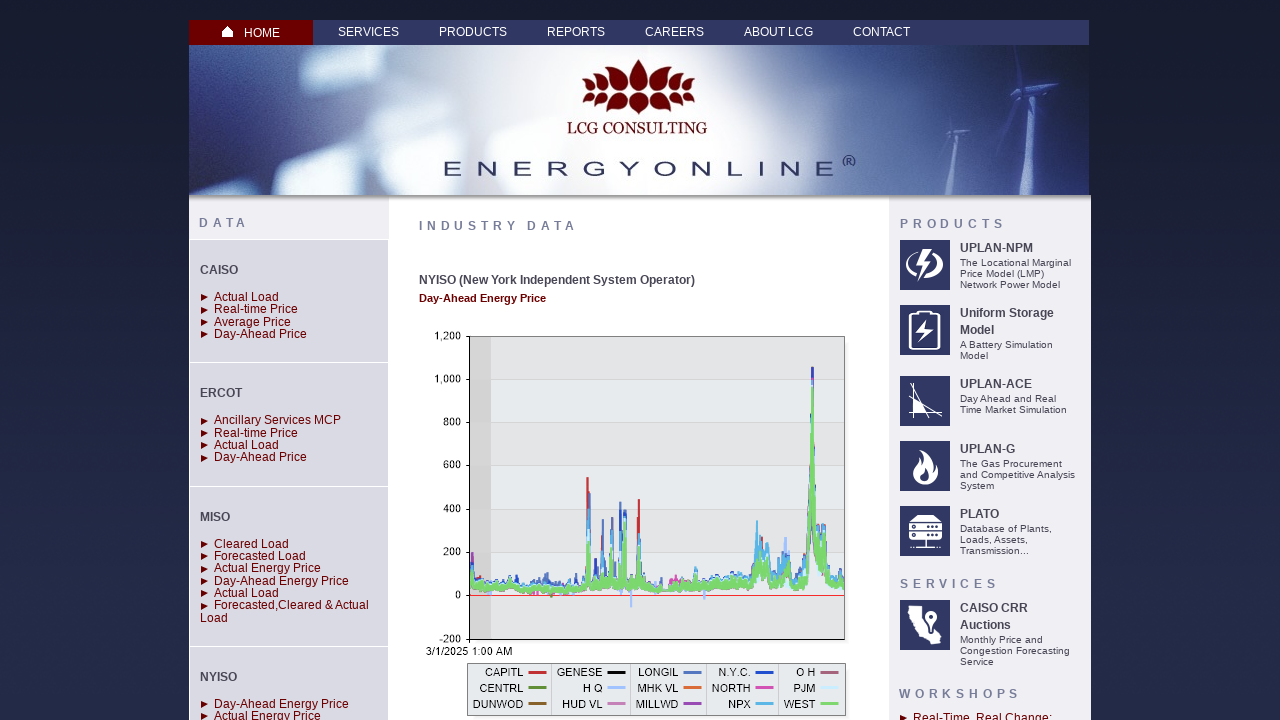

Waited for page to reach network idle state after data refresh
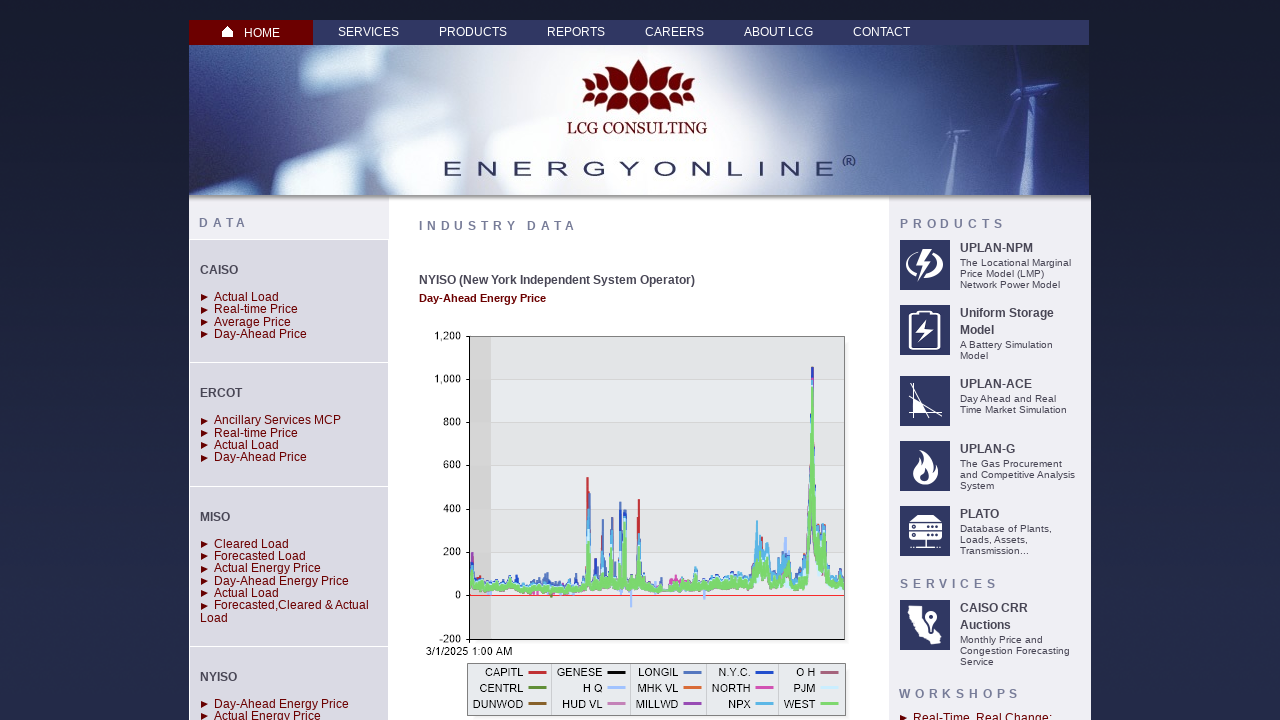

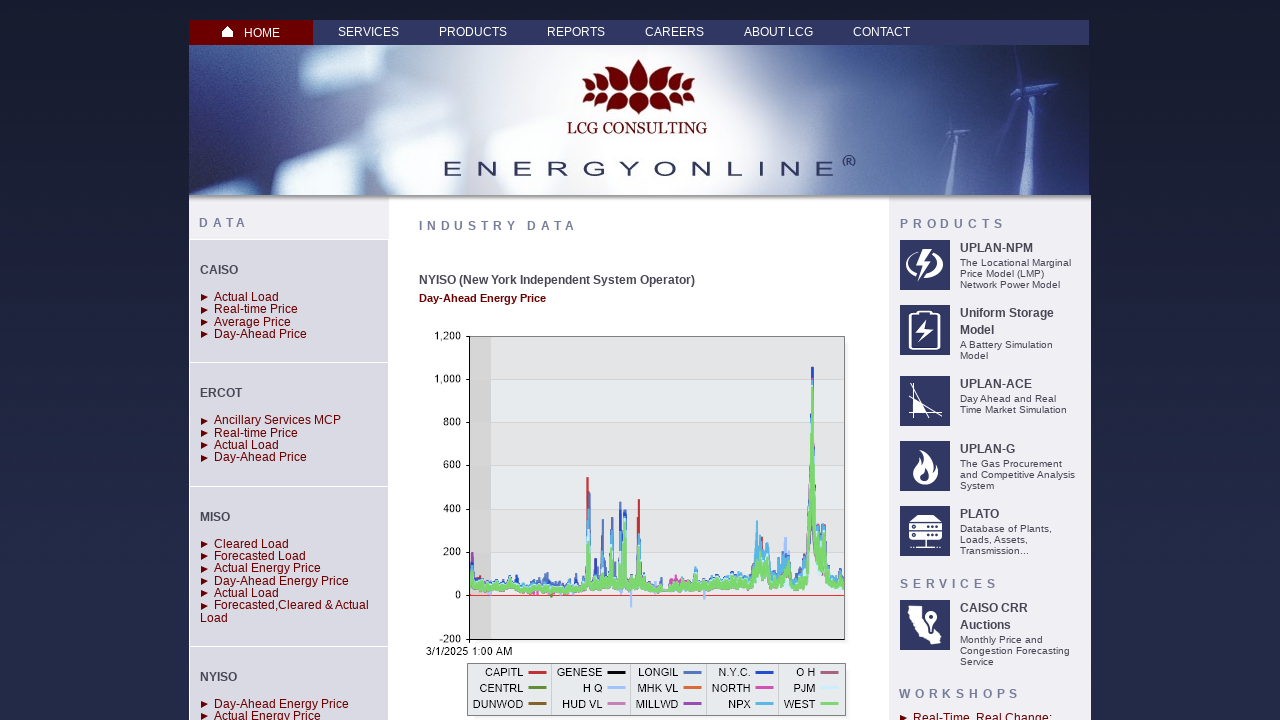